Tests filling a text box form field using XPath selector on DemoQA website

Starting URL: https://demoqa.com/text-box

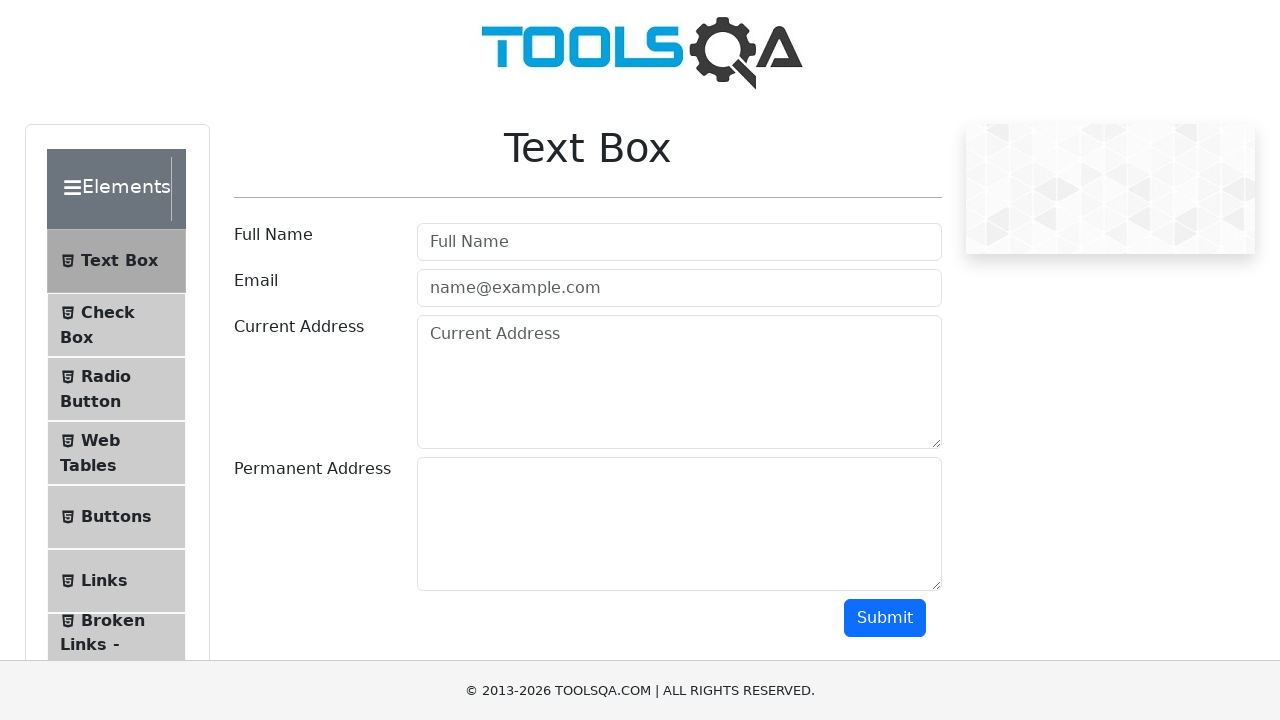

Filled userName text box with 'John Doe' on #userName
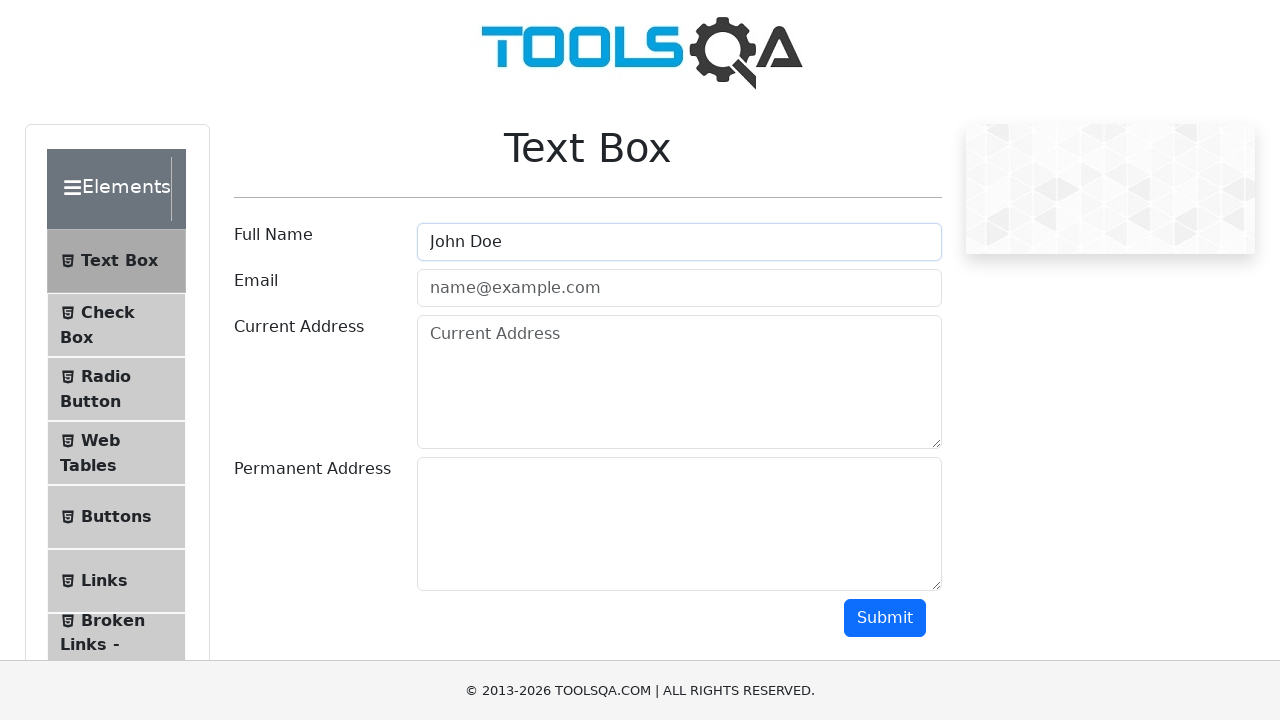

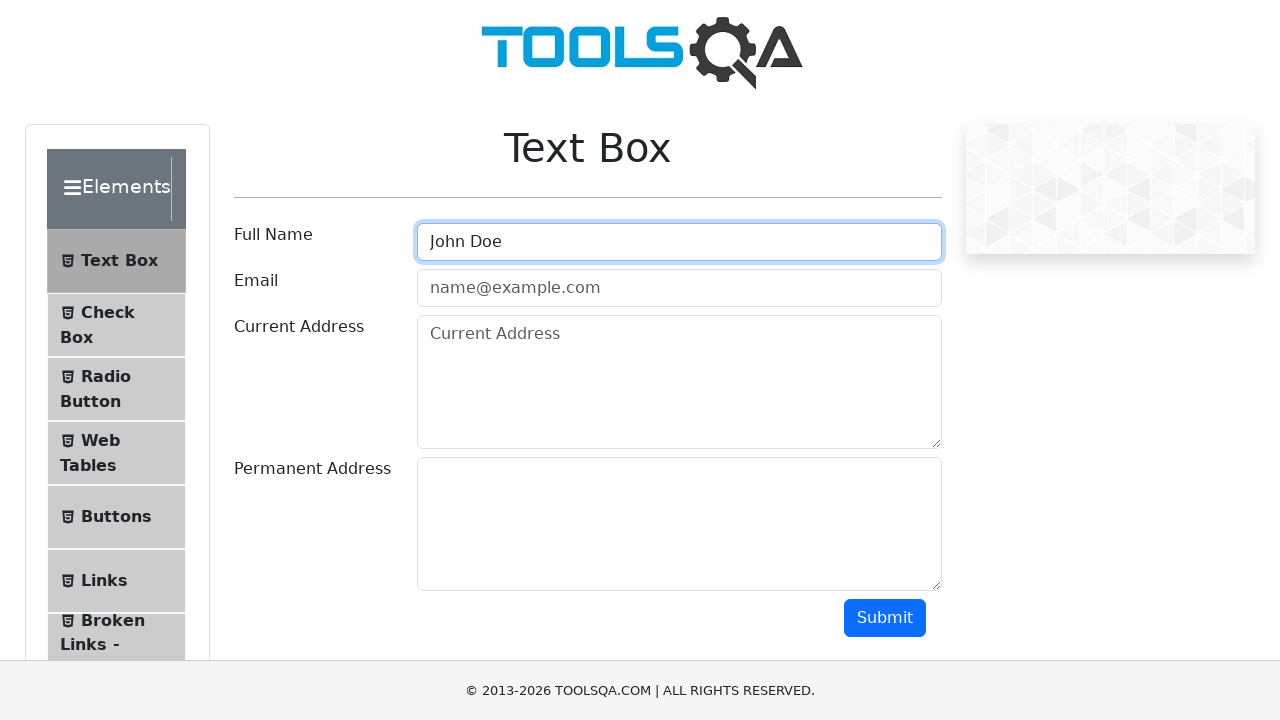